Tests an e-commerce vegetable shopping flow by searching for products containing "ber", adding all matching items to cart, proceeding to checkout, applying a promo code, and verifying discount calculations and totals.

Starting URL: https://rahulshettyacademy.com/seleniumPractise/

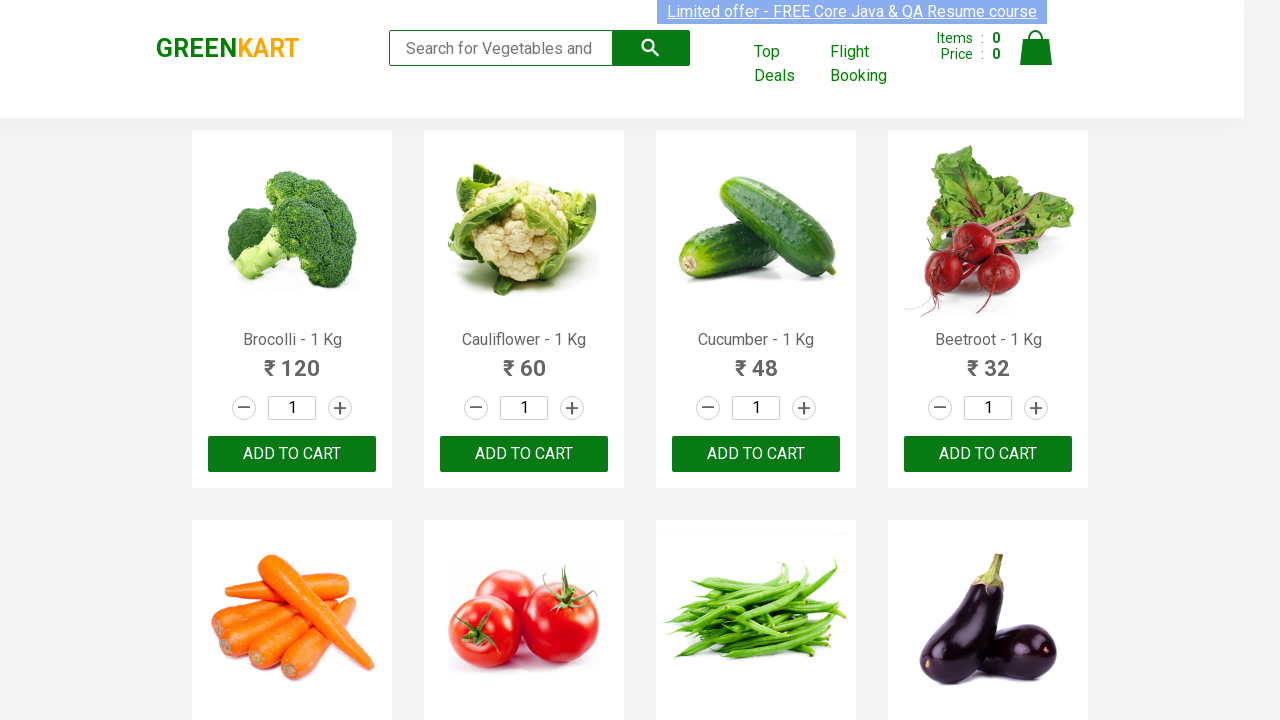

Filled search field with 'ber' to filter vegetable products on input.search-keyword
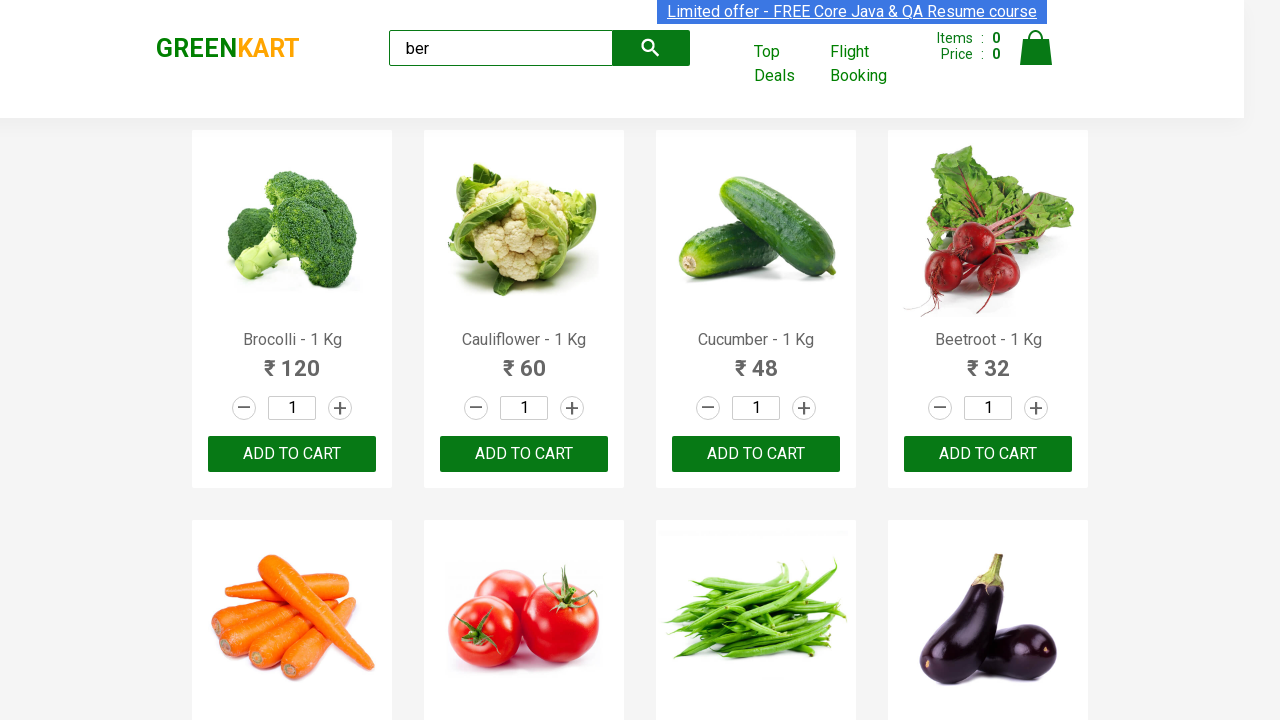

Waited for search results to filter and display
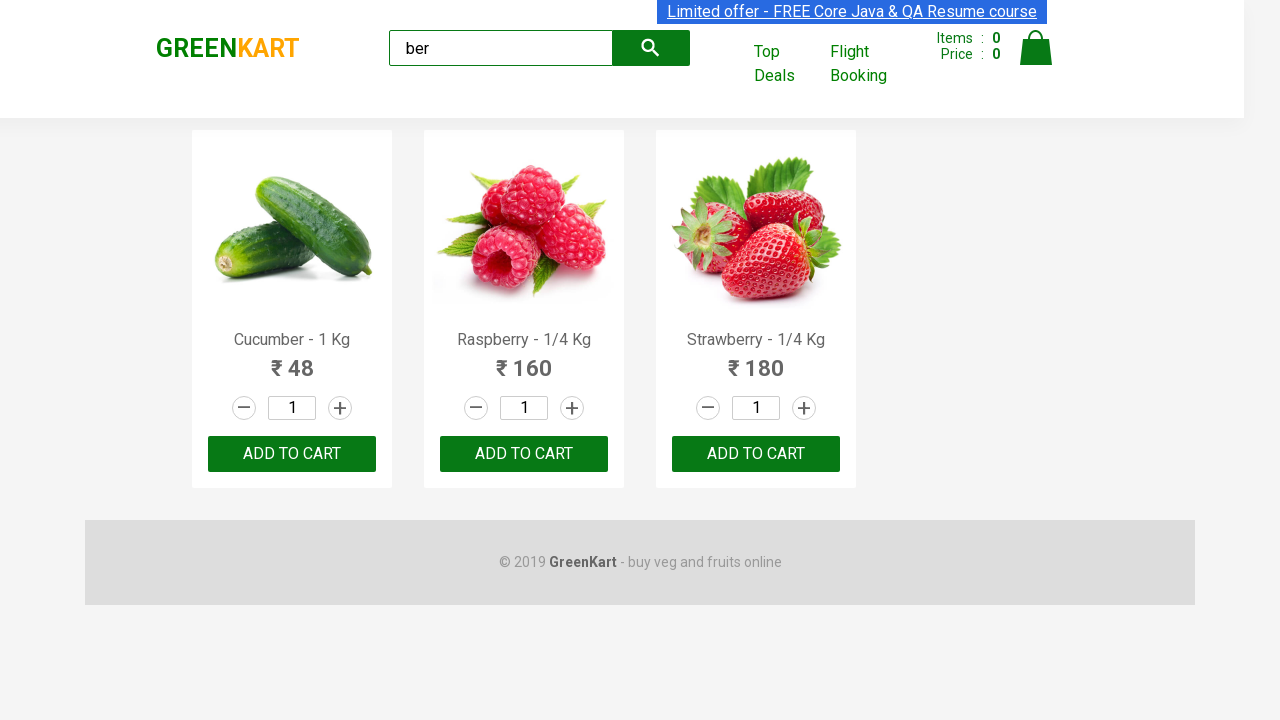

Verified that 3 products matching 'ber' are displayed
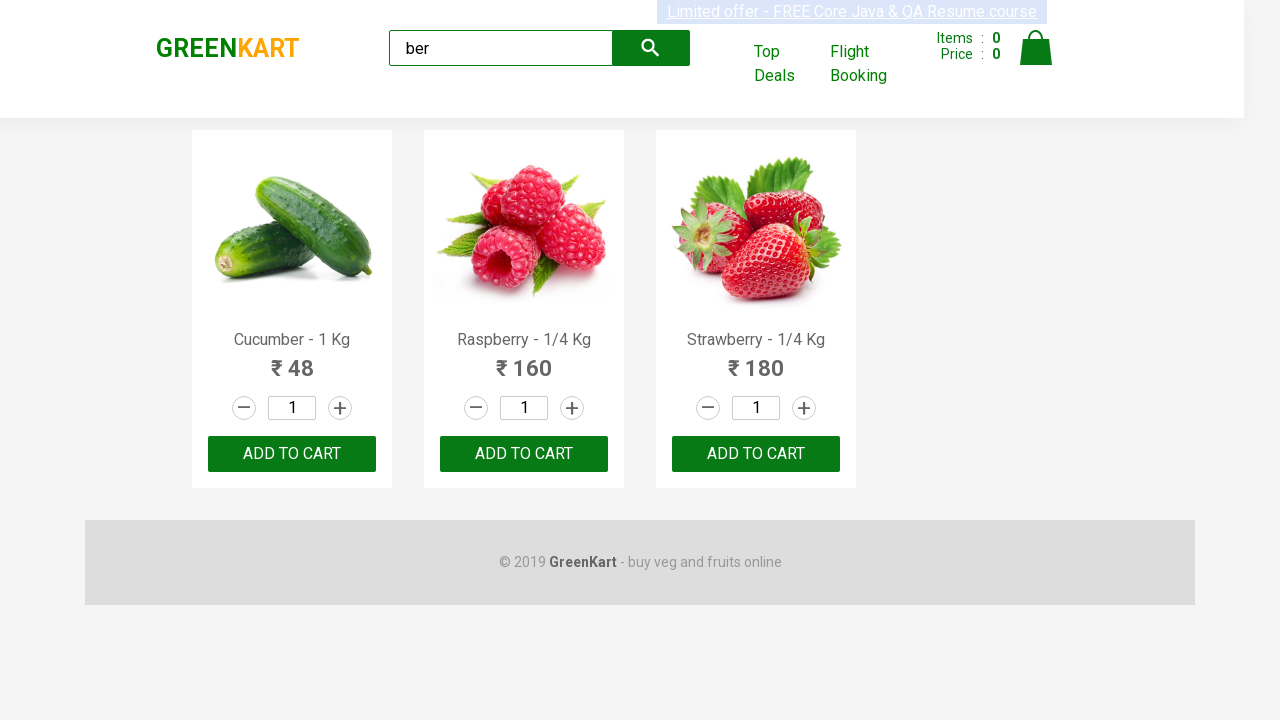

Clicked 'Add to Cart' button for product 1 at (292, 454) on xpath=//div[@class='product-action']/button >> nth=0
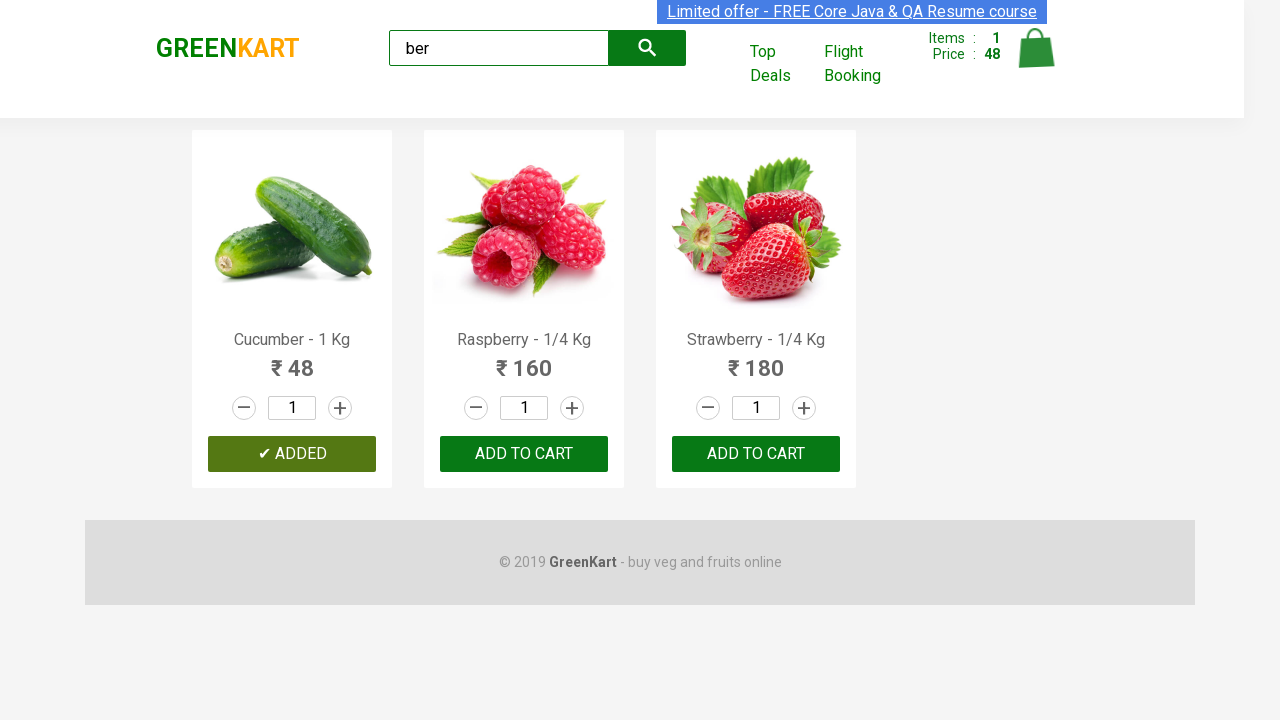

Clicked 'Add to Cart' button for product 2 at (524, 454) on xpath=//div[@class='product-action']/button >> nth=1
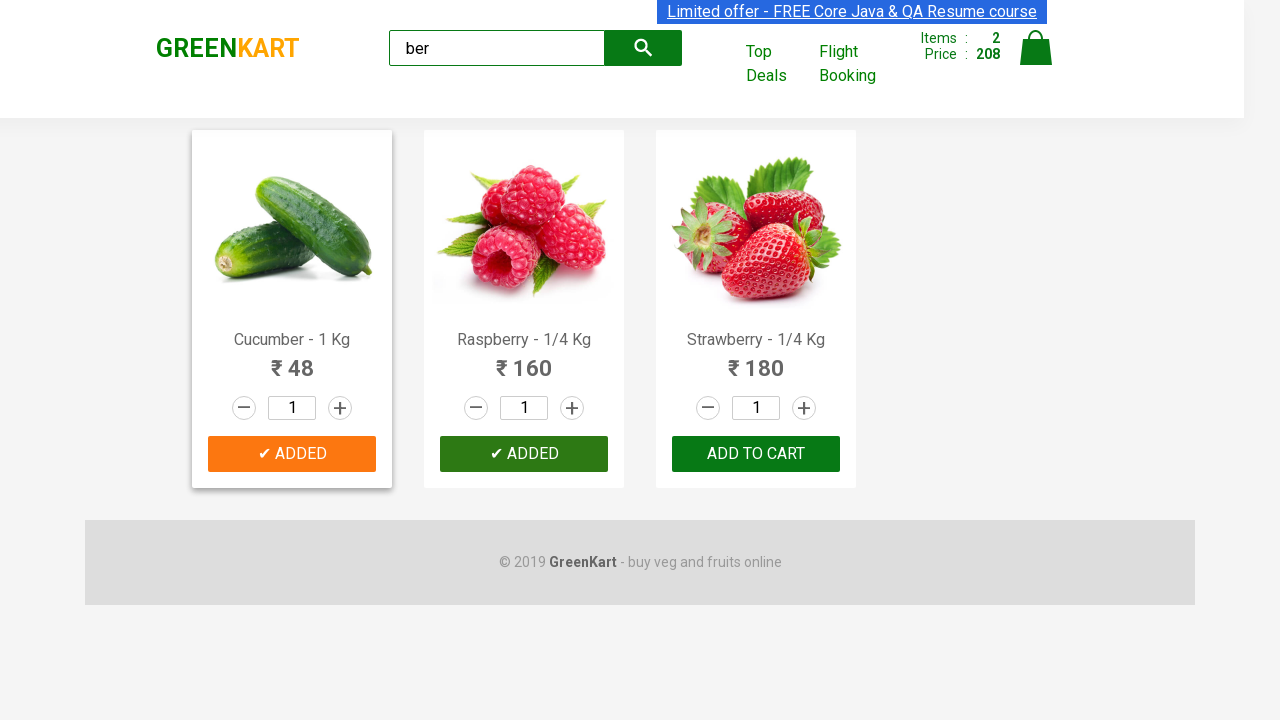

Clicked 'Add to Cart' button for product 3 at (756, 454) on xpath=//div[@class='product-action']/button >> nth=2
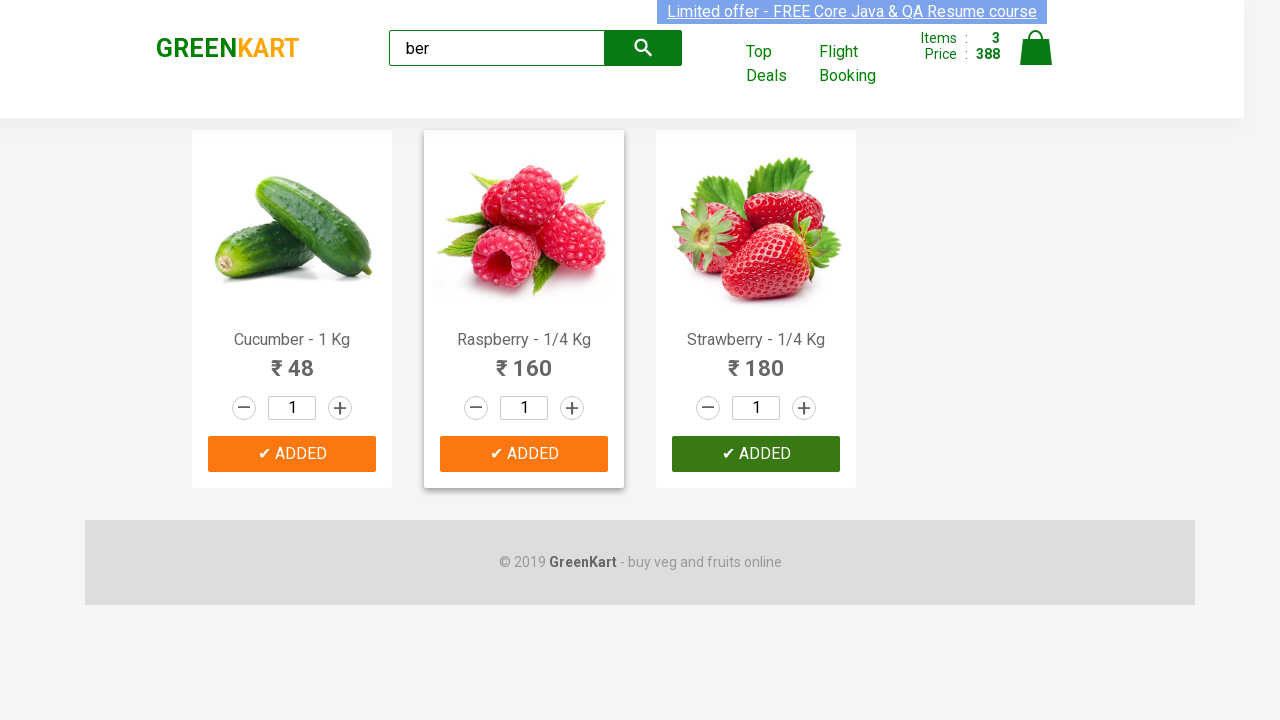

Clicked on cart icon to view shopping cart at (1036, 48) on img[alt='Cart']
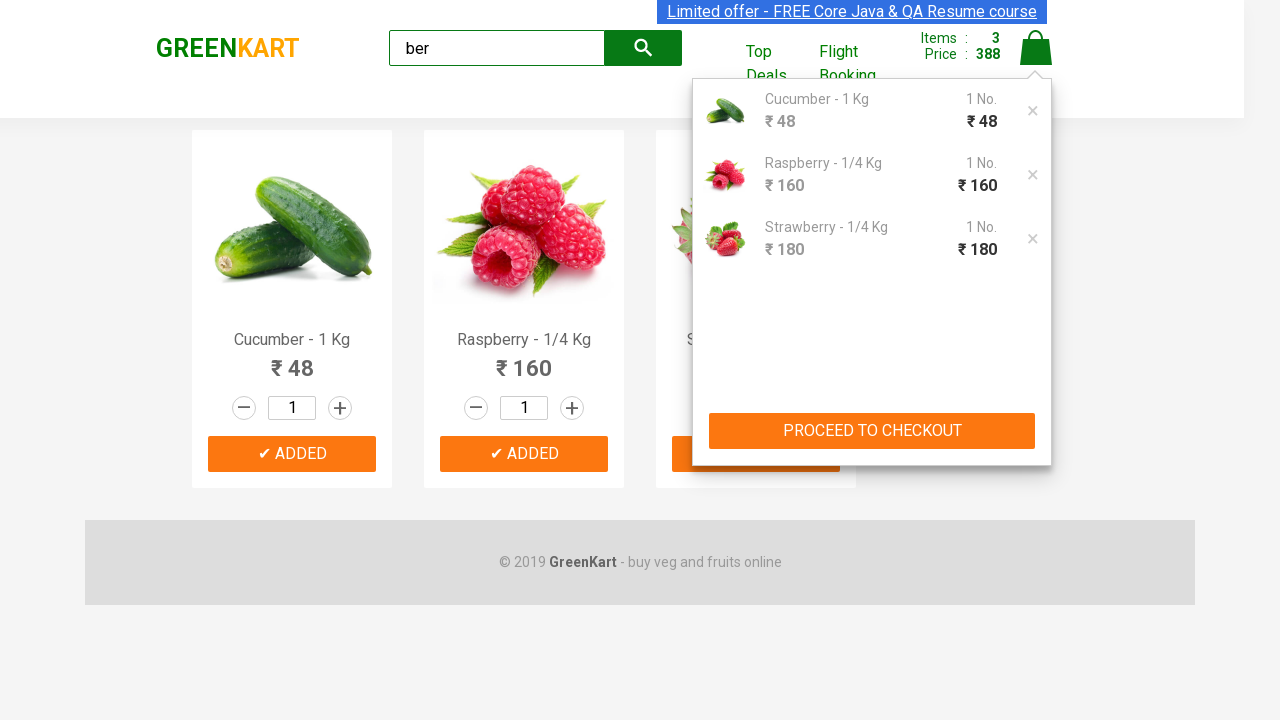

Clicked 'PROCEED TO CHECKOUT' button to proceed with purchase at (872, 431) on xpath=//button[contains(.,'PROCEED TO CHECKOUT')]
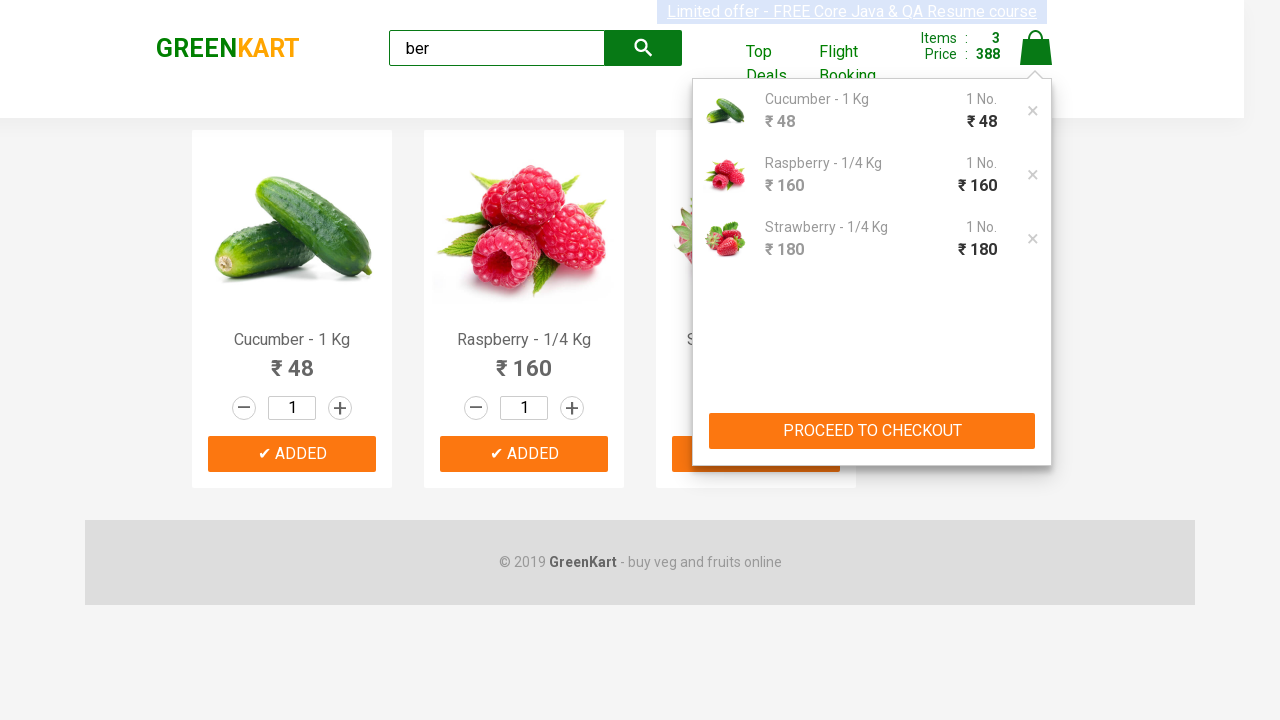

Checkout page loaded and promo code field became visible
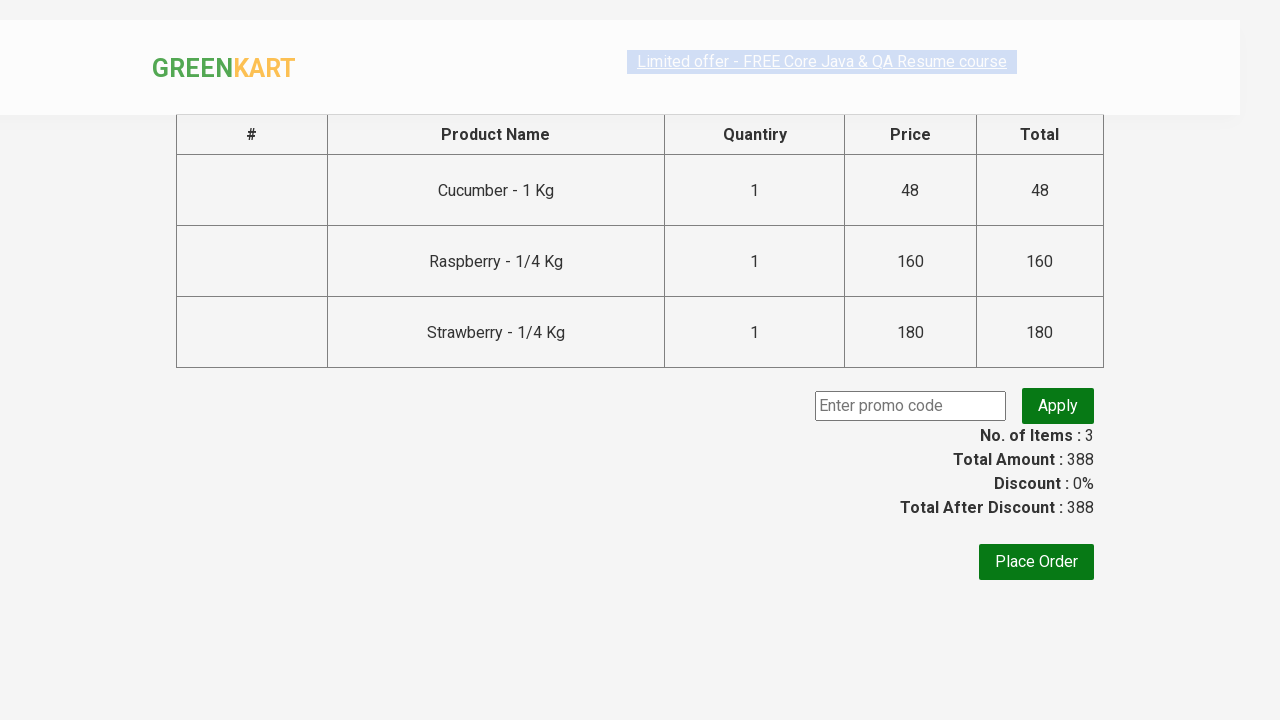

Entered promo code 'rahulshettyacademy' on .promoCode
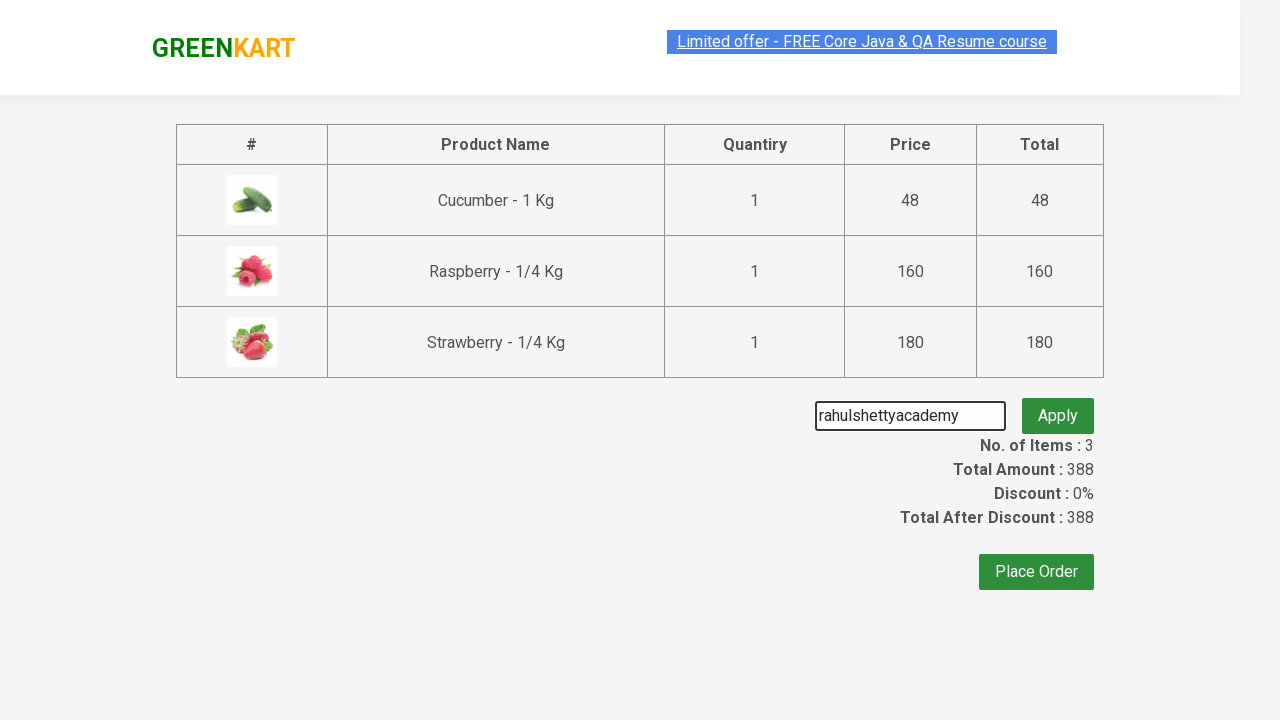

Clicked button to apply promo code at (1058, 406) on xpath=//button[@class='promoBtn']
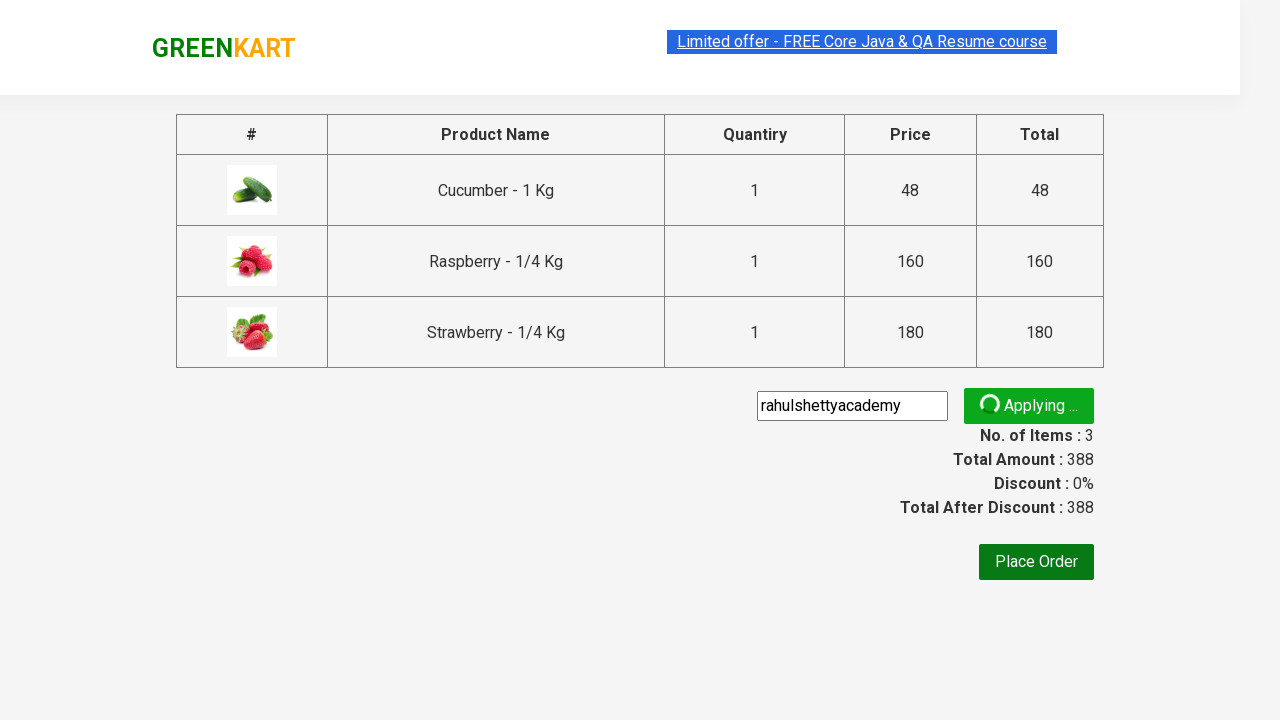

Promo code was successfully applied and discount information displayed
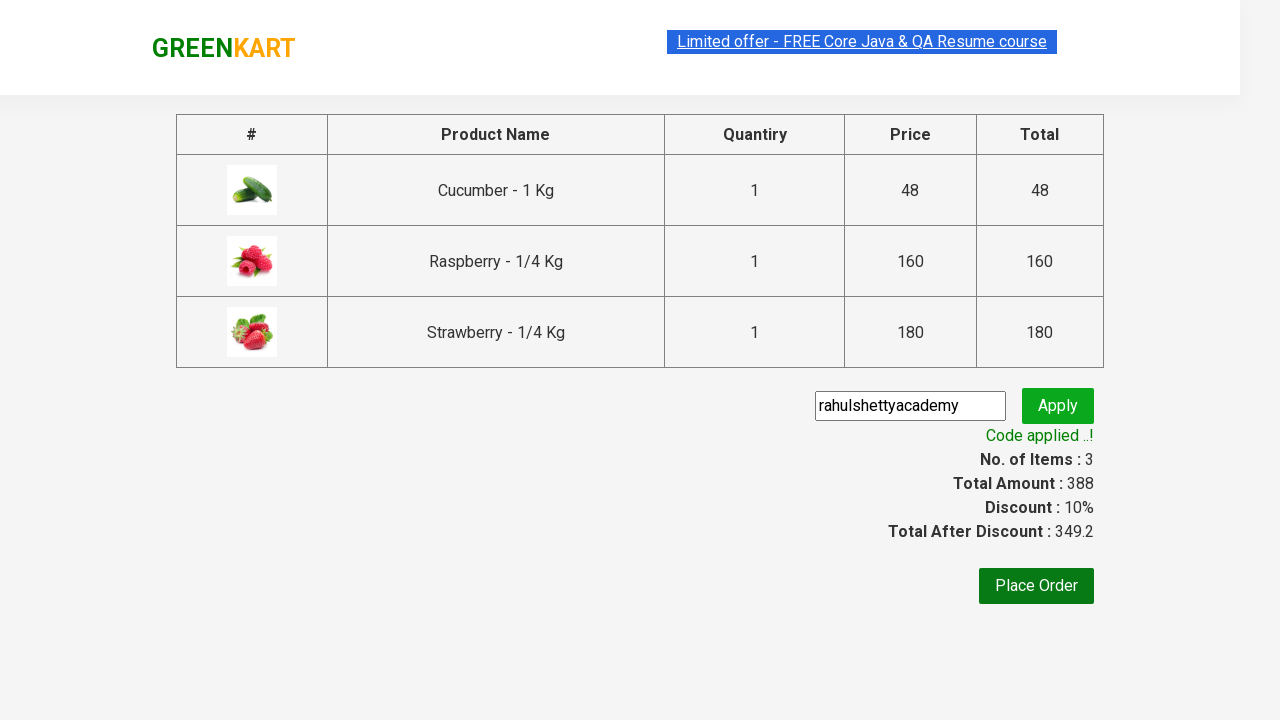

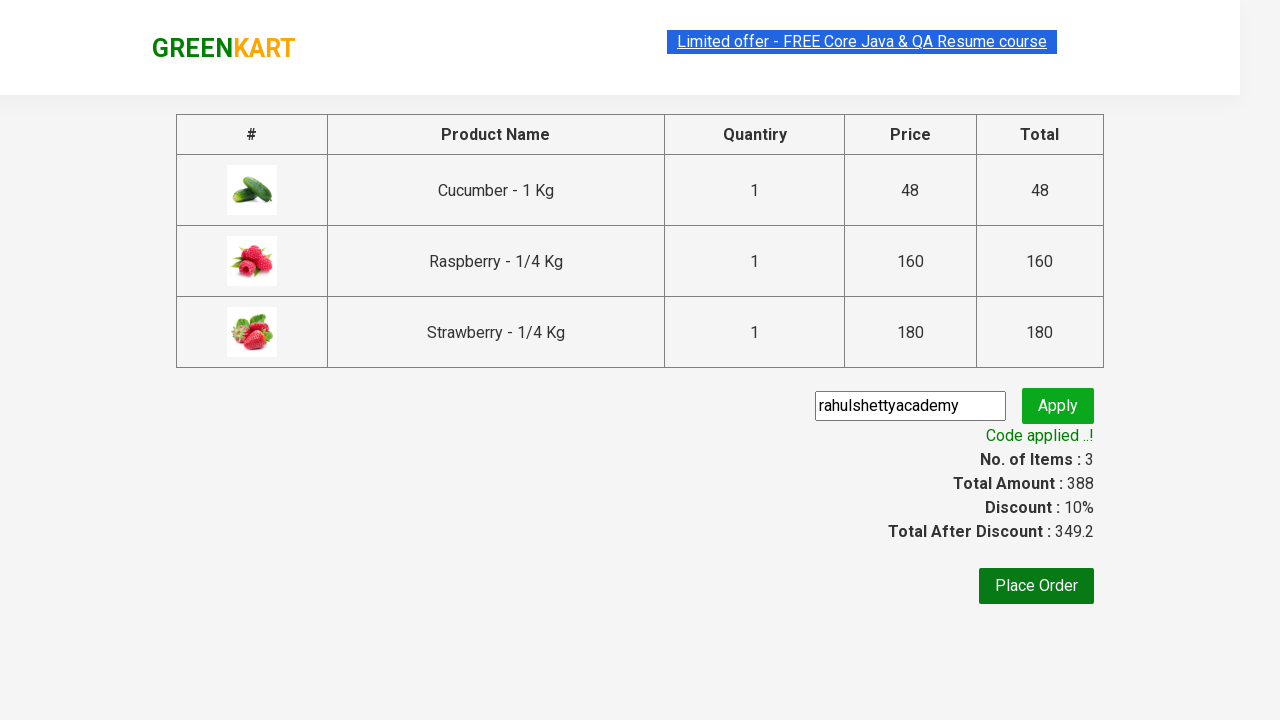